Tests drag and drop functionality by dragging element A and dropping it onto element B

Starting URL: https://the-internet.herokuapp.com/drag_and_drop

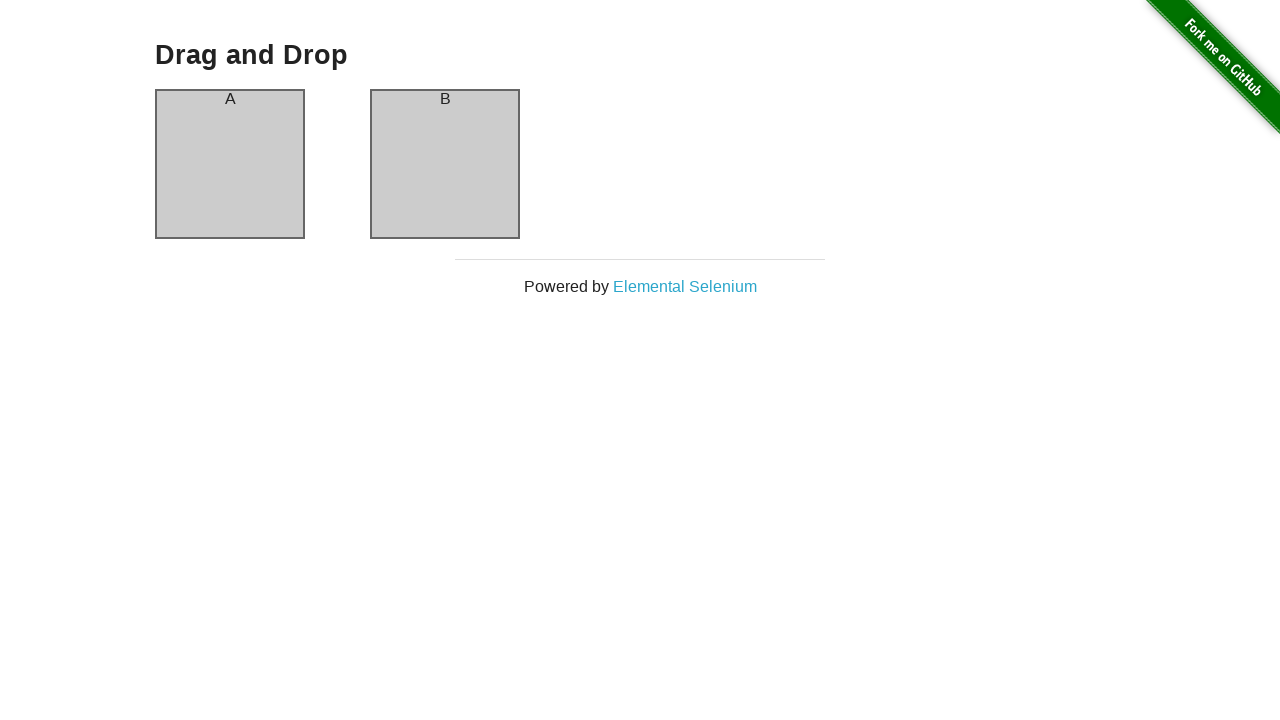

Located source element (Column A) for drag and drop
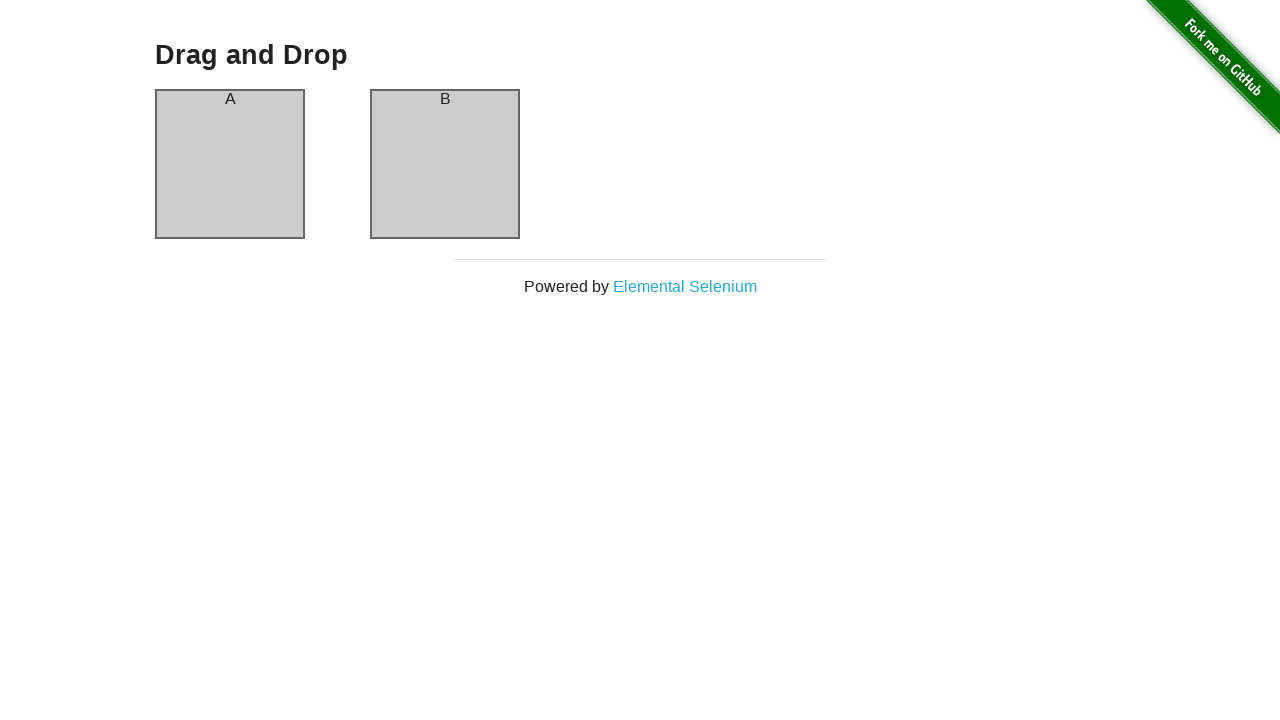

Located target element (Column B) for drag and drop
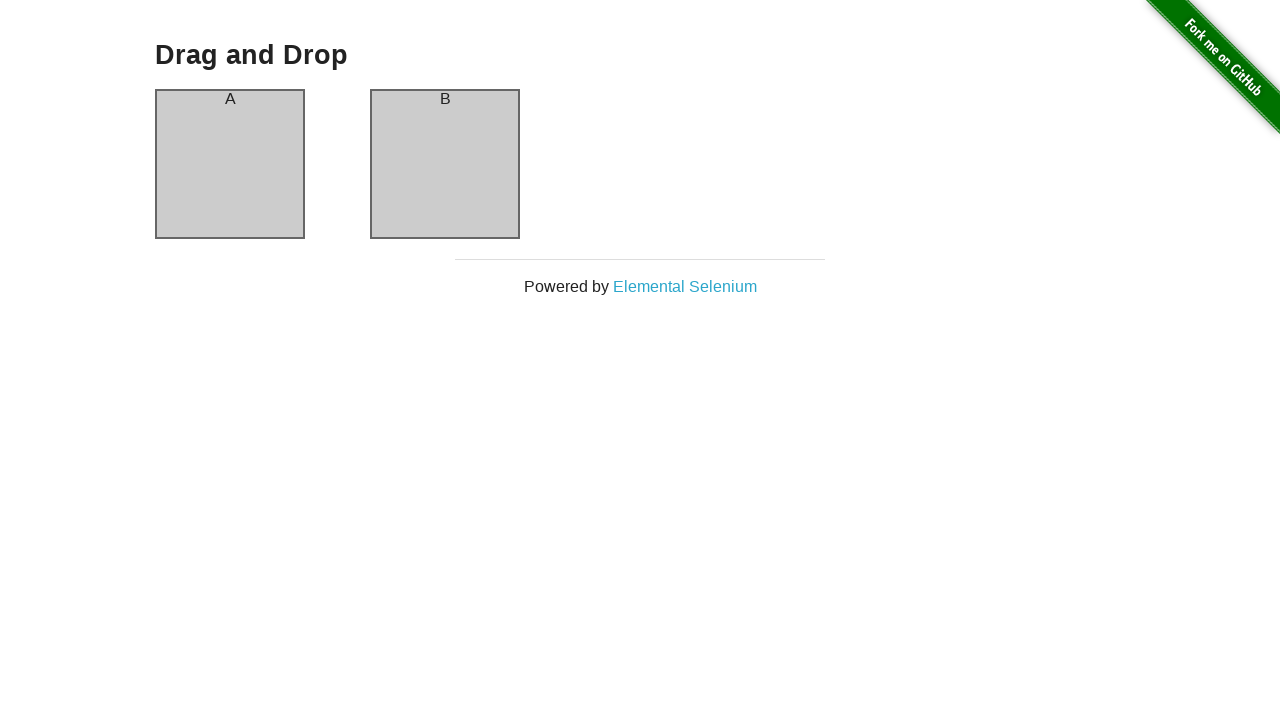

Successfully dragged Column A and dropped it onto Column B at (445, 164)
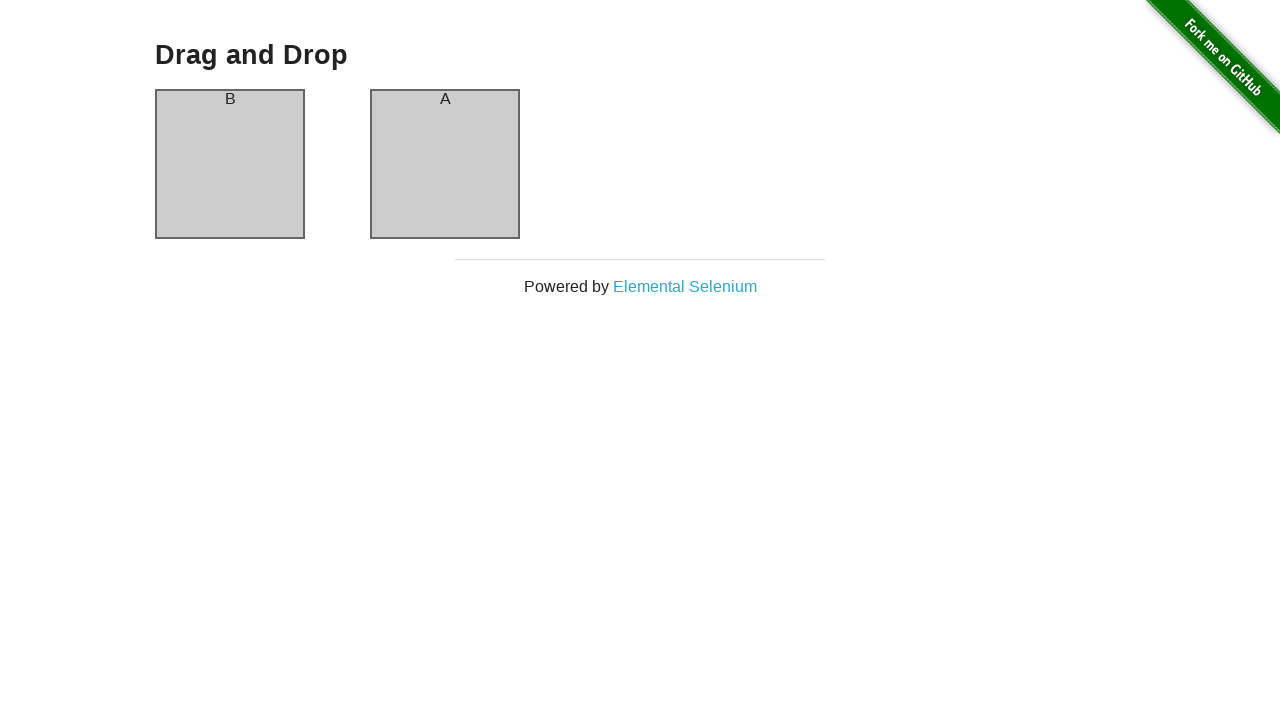

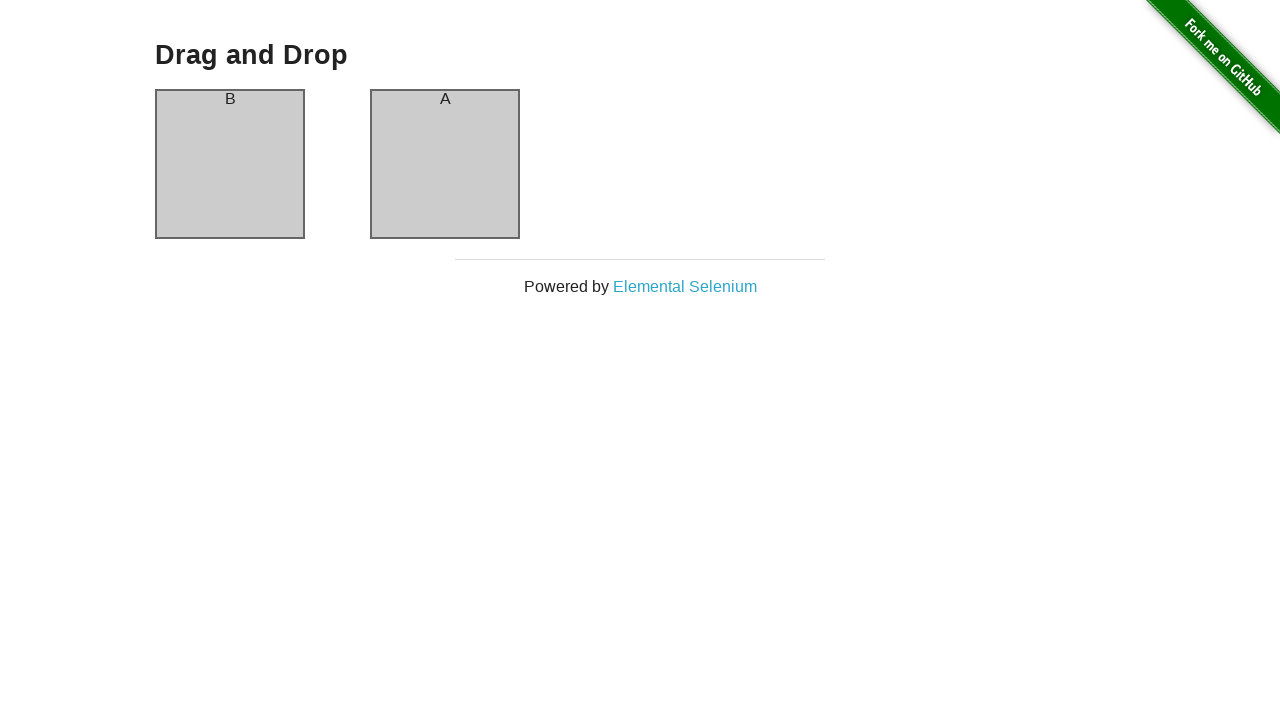